Tests form validation by attempting to submit a blank form, then partially filled form, verifying validation errors appear, and finally submitting a complete form successfully.

Starting URL: https://www.altocumulus.it/pages/burn-after-reading/index.html

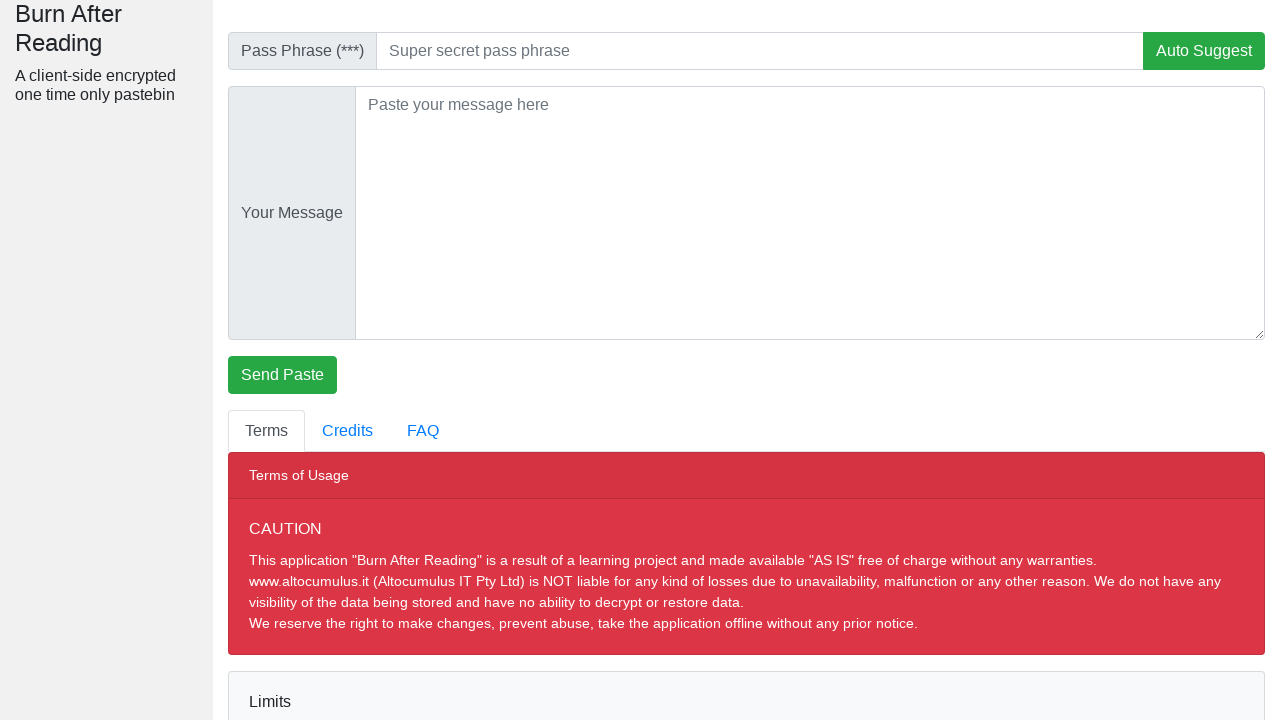

Waited for form to load
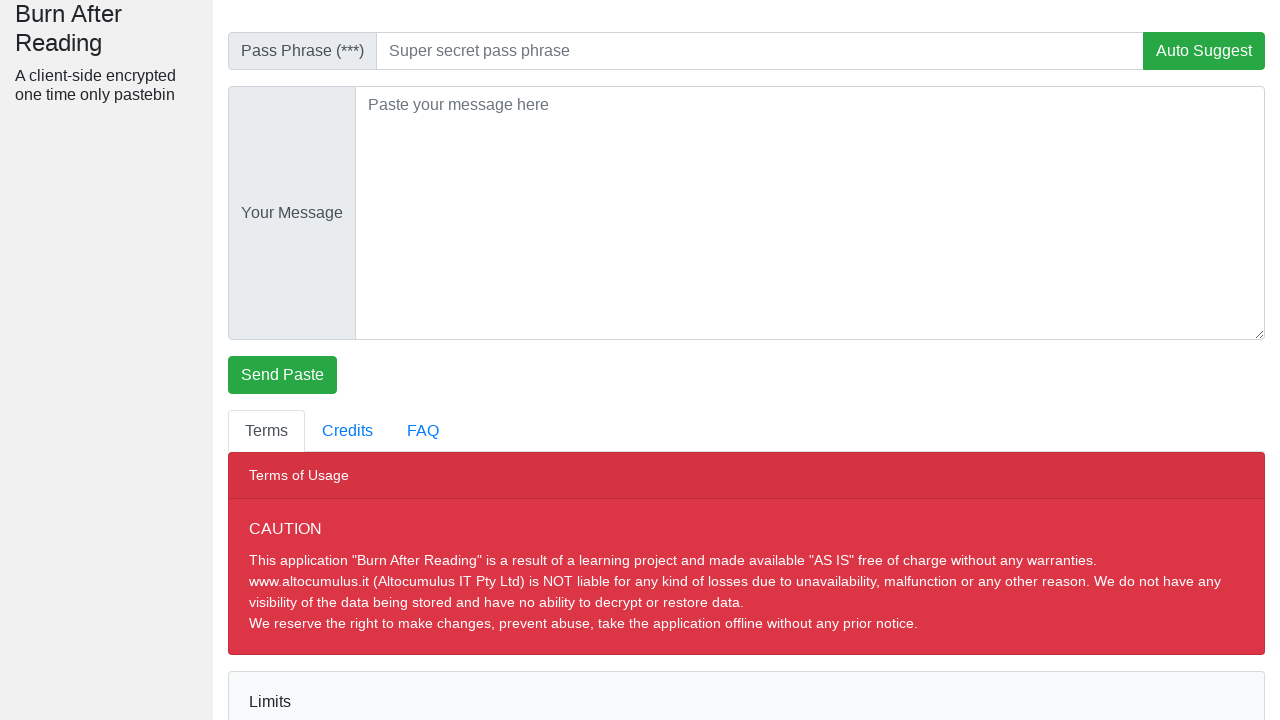

Clicked submit button on blank form at (283, 375) on #pastebin #encrypt
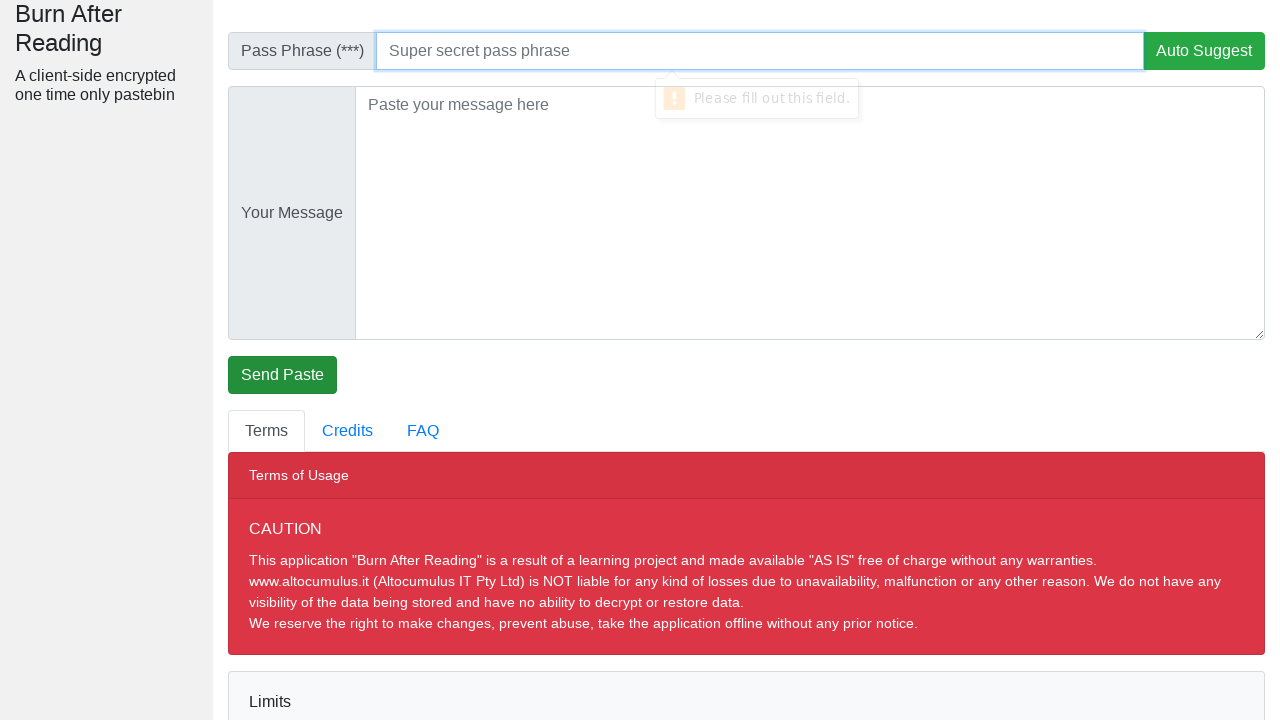

Waited for validation to occur
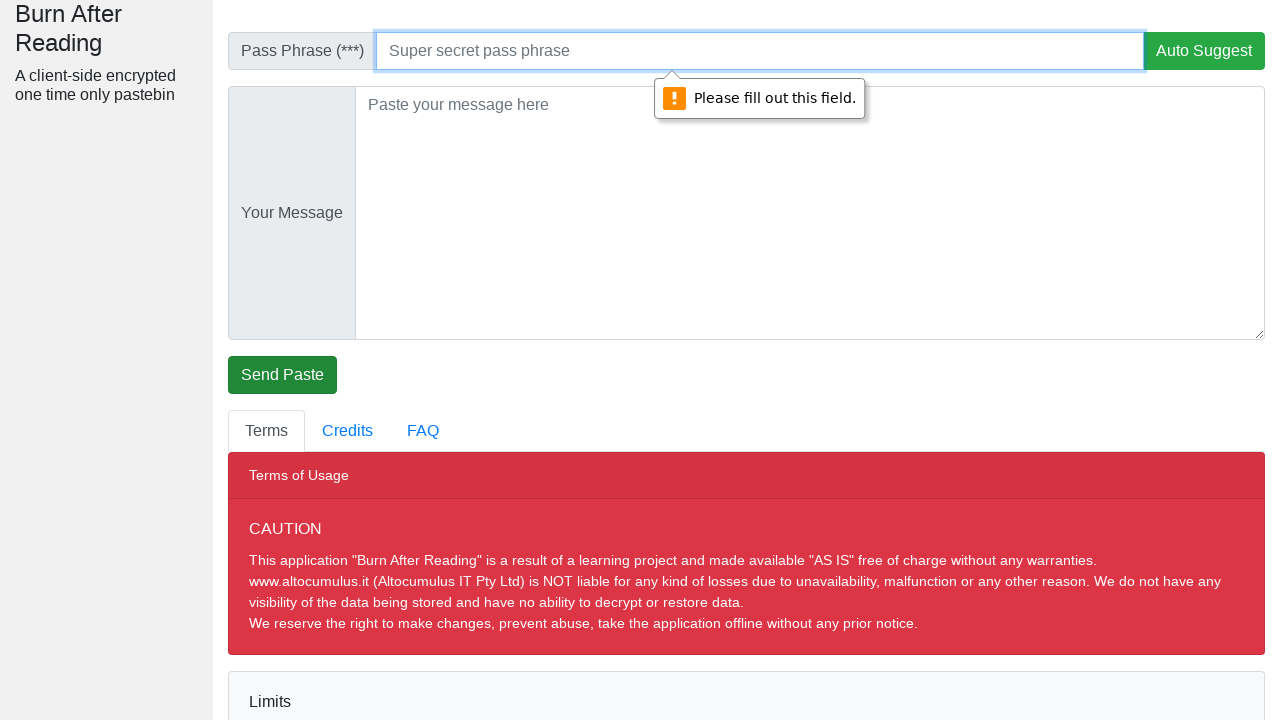

Counted required invalid fields: 2
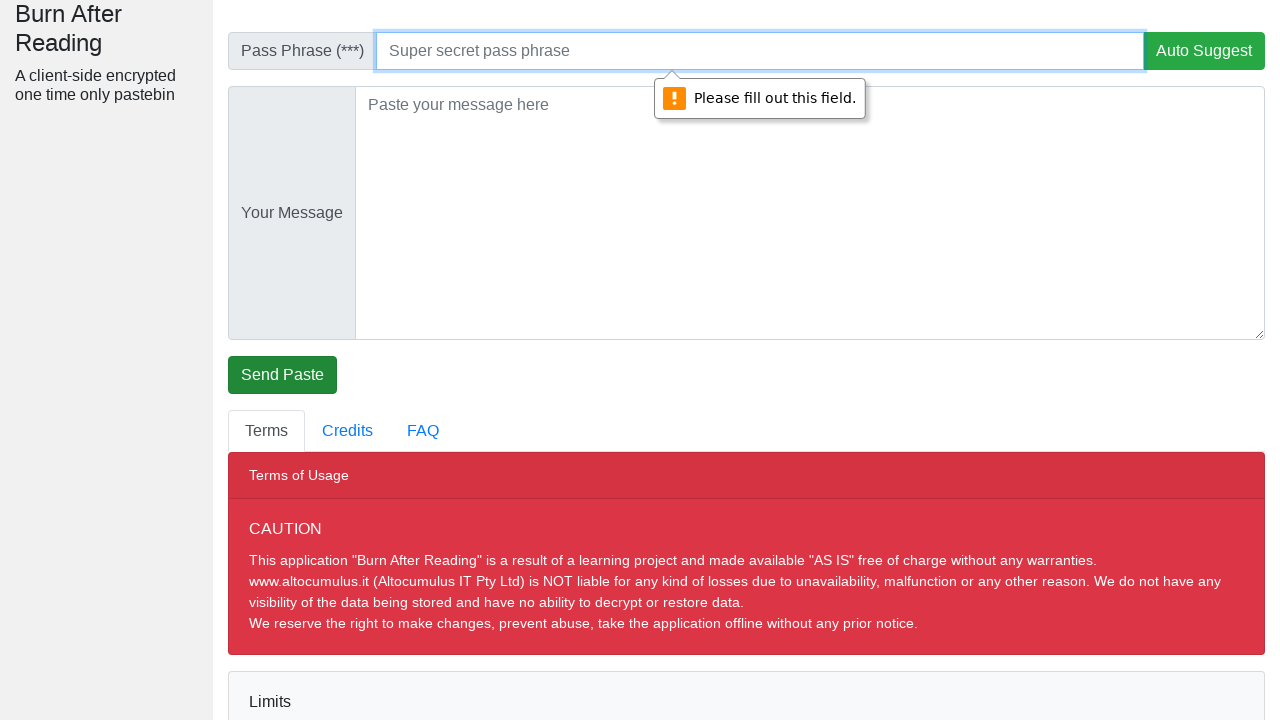

Asserted that validation errors are present for blank form
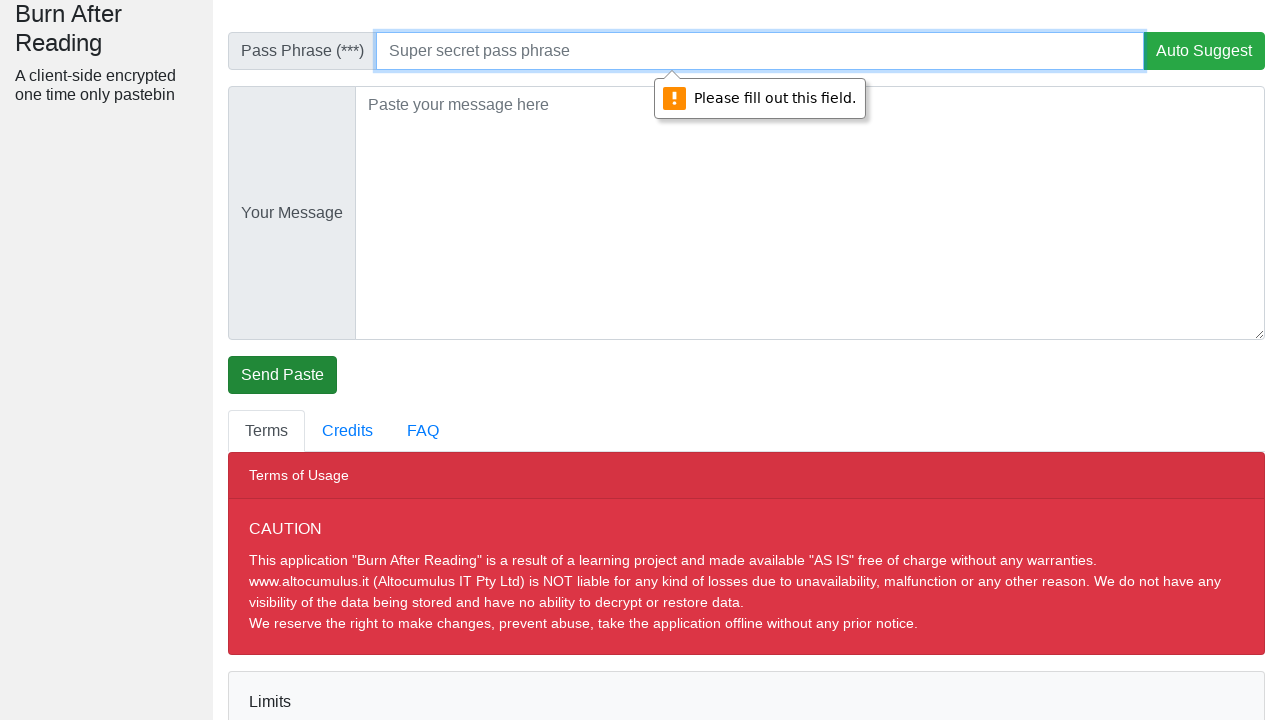

Filled passphrase field only on #pastebin #passphrase
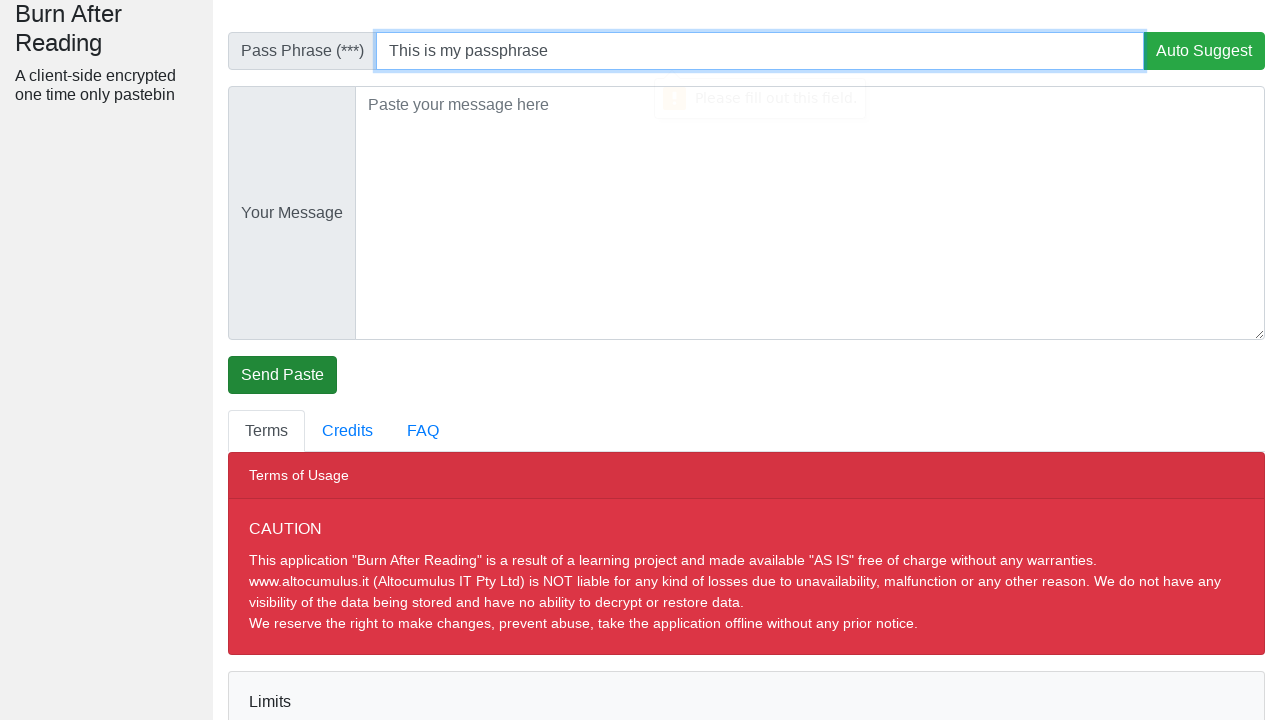

Waited for form state update
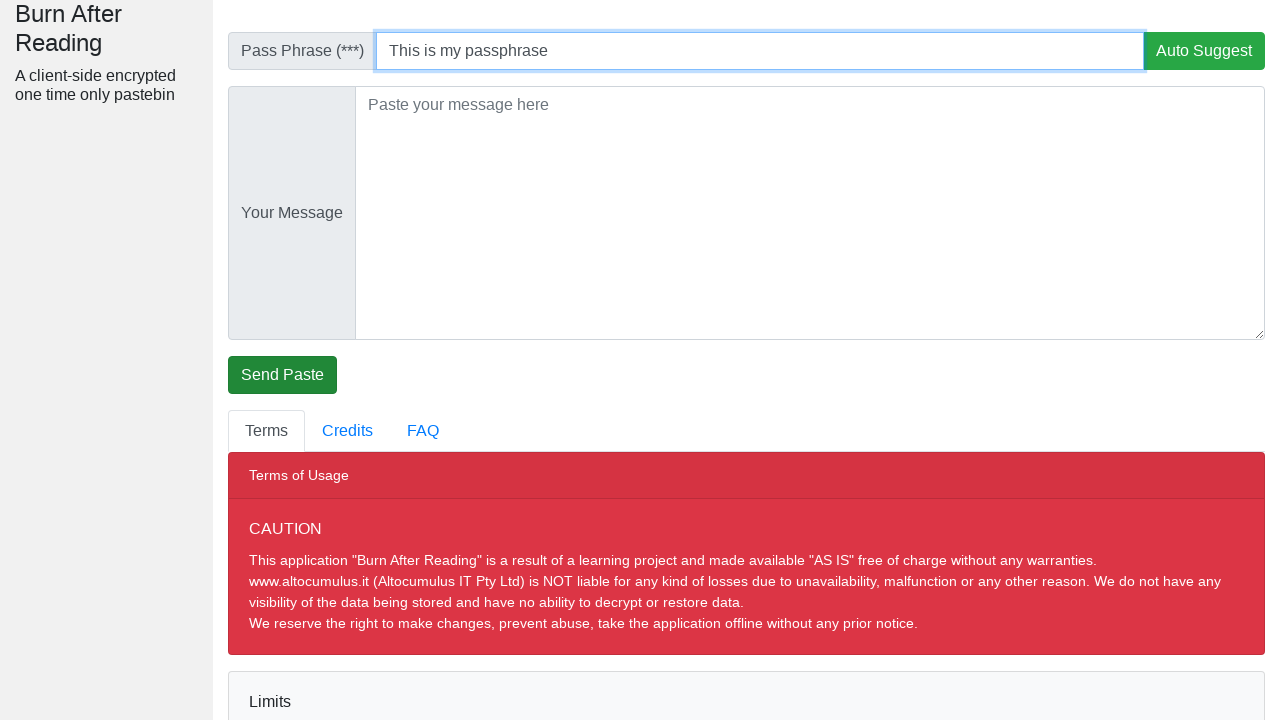

Clicked submit button with only passphrase filled at (283, 375) on #pastebin #encrypt
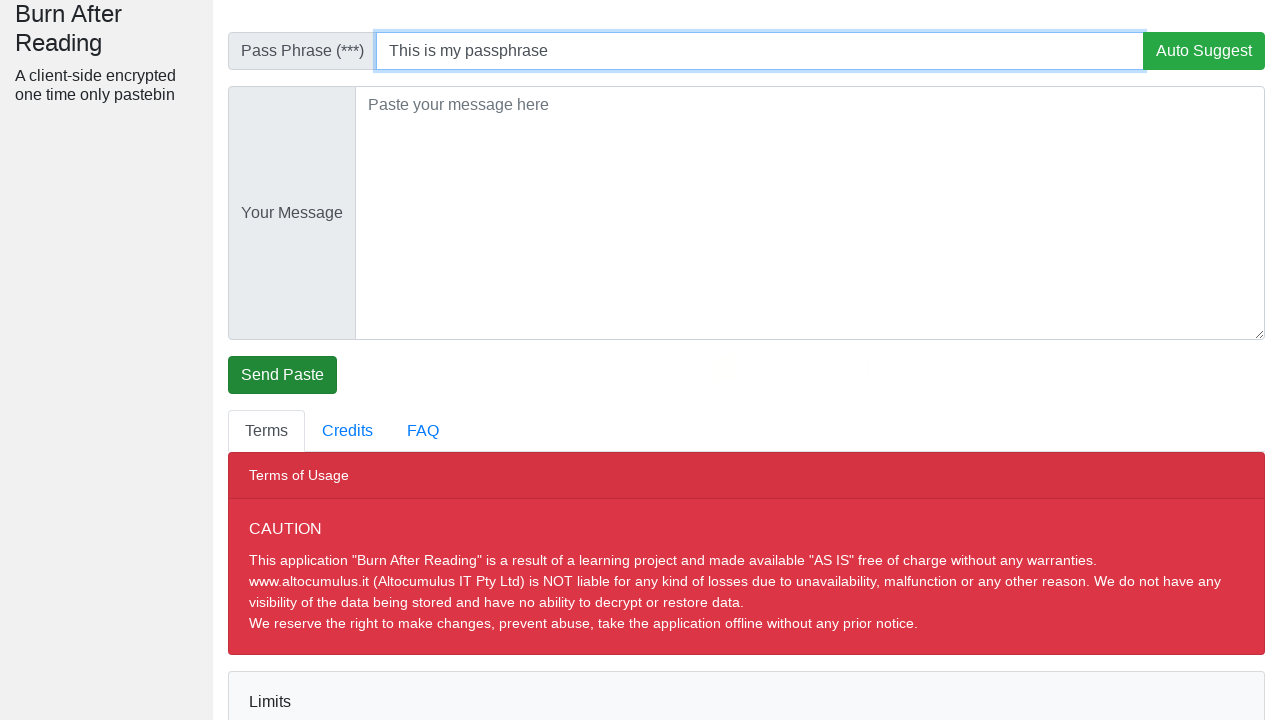

Counted required invalid fields: 1
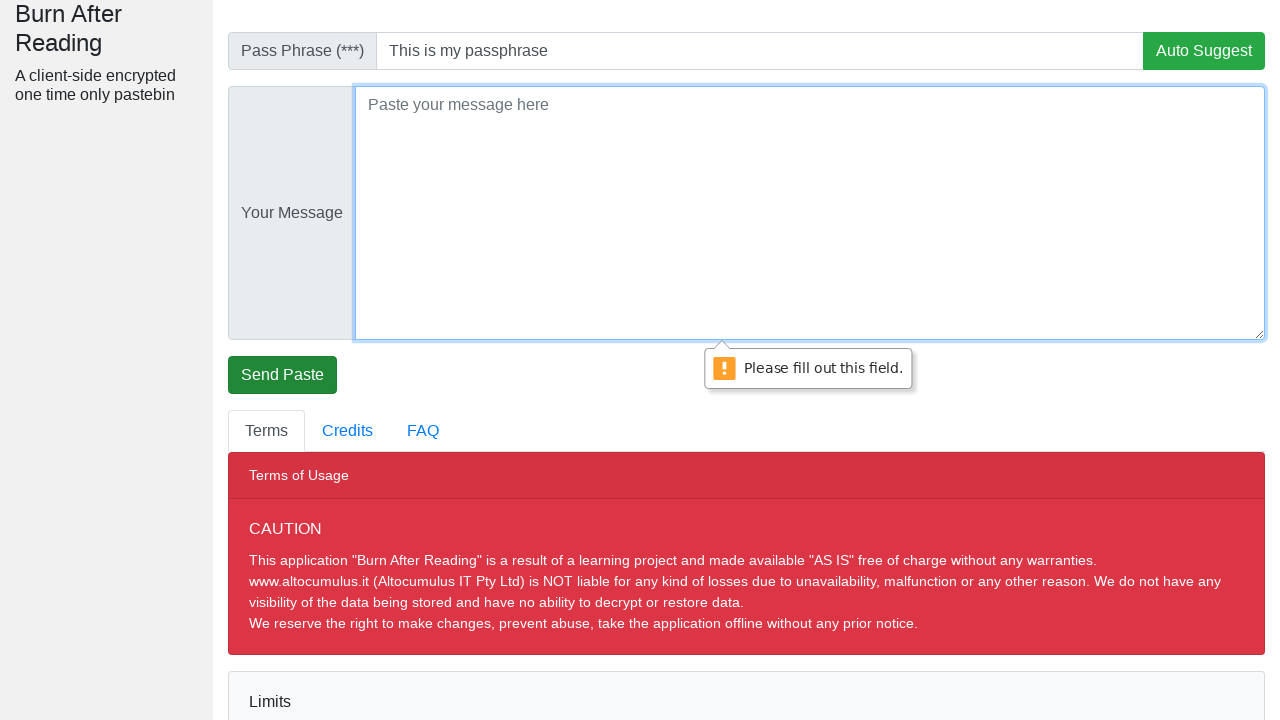

Asserted that validation error still present for paste field
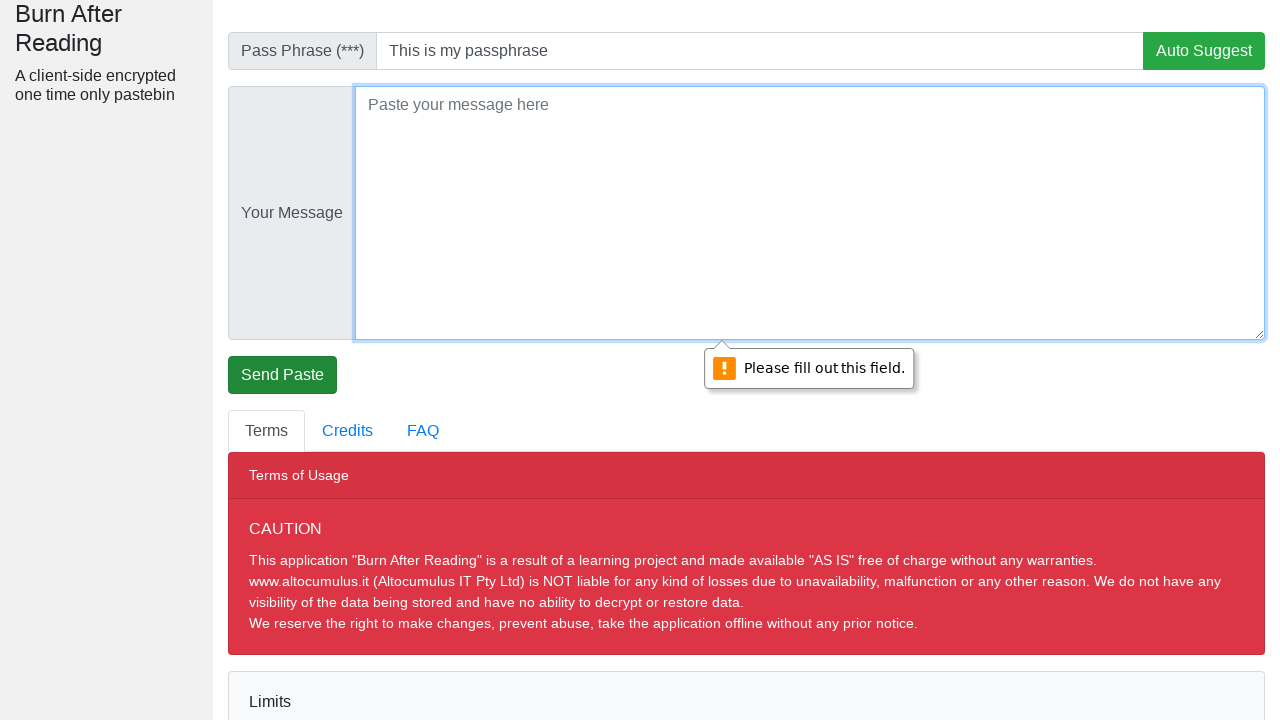

Filled paste text field on #pastebin #paste
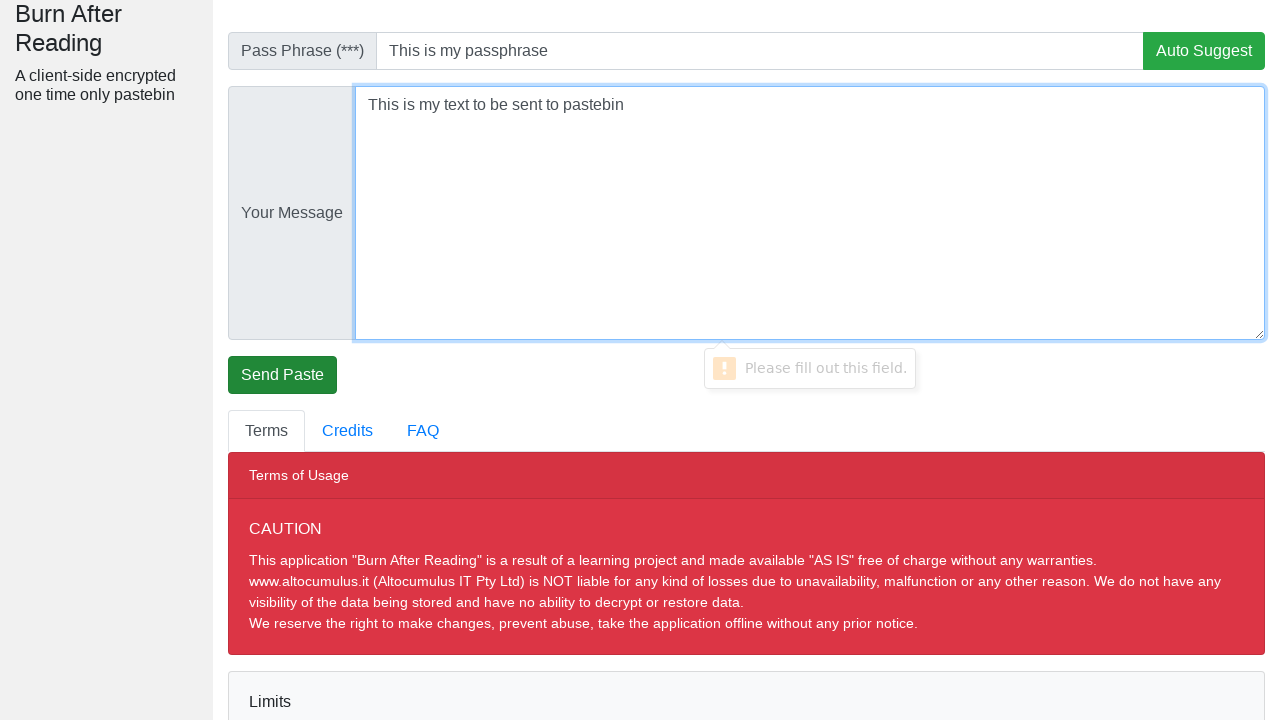

Clicked submit button with all required fields filled at (283, 375) on #pastebin #encrypt
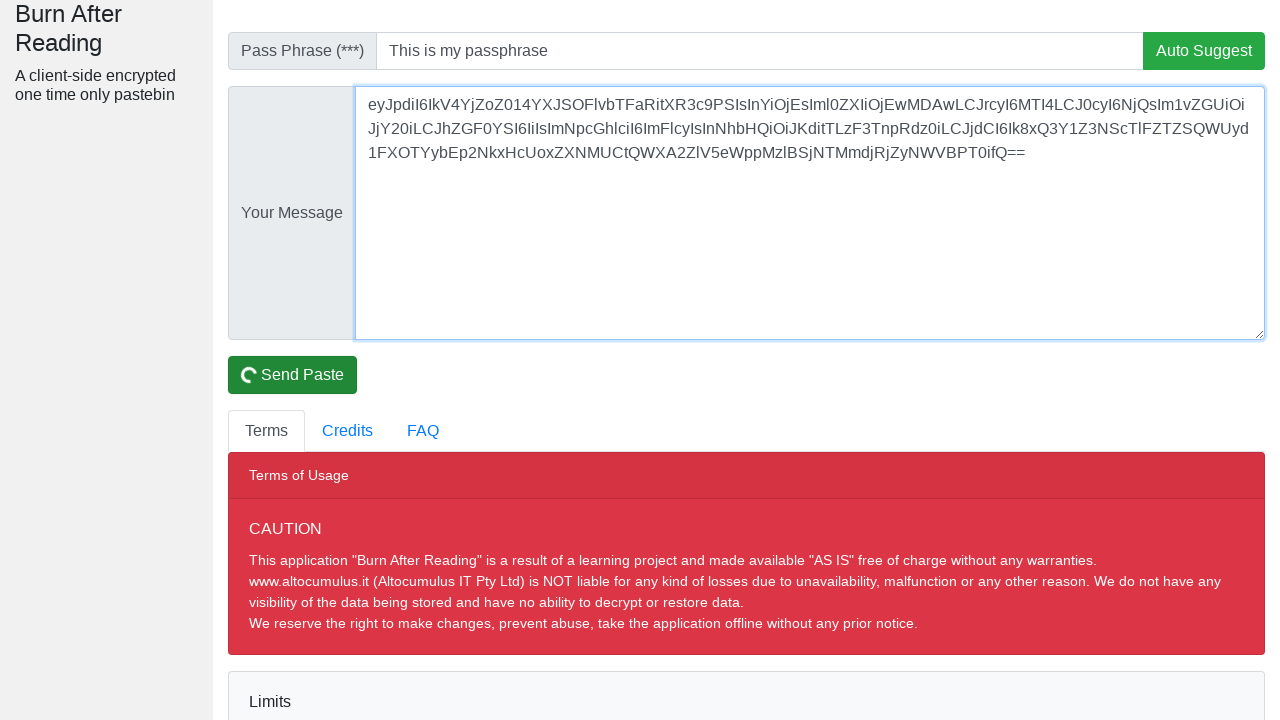

Counted required invalid fields: 0
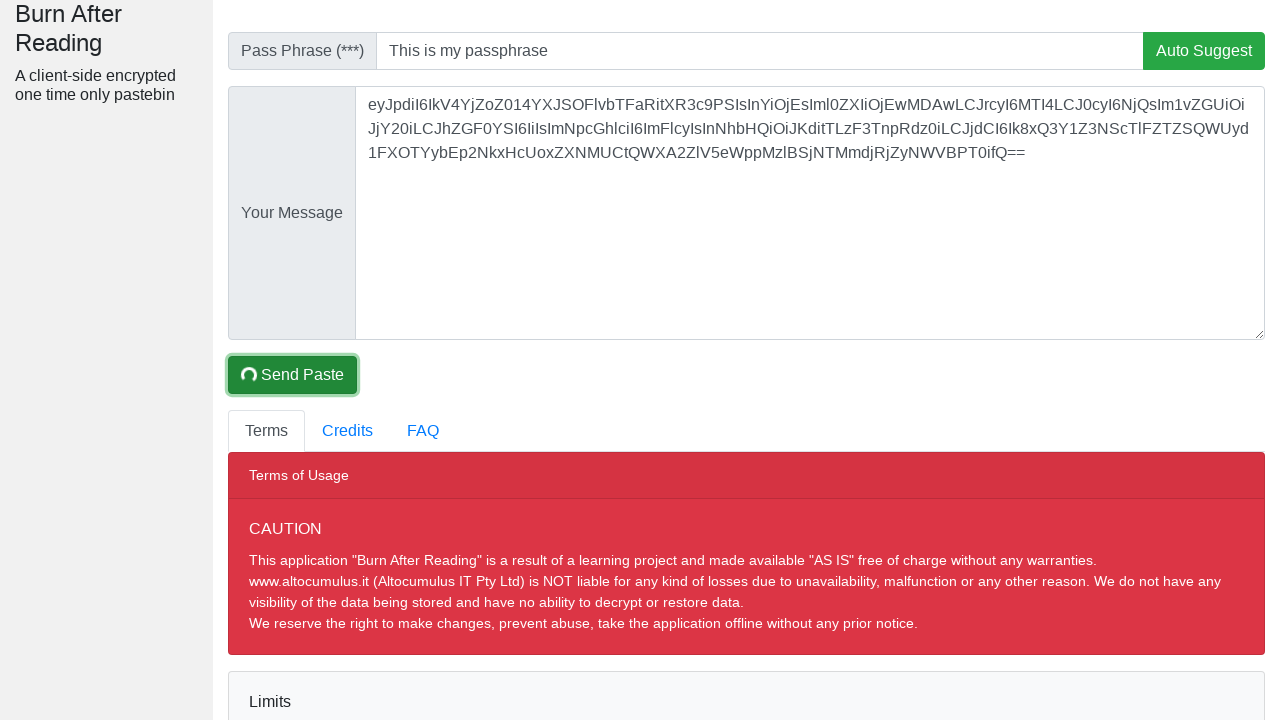

Asserted that no validation errors remain - form submission successful
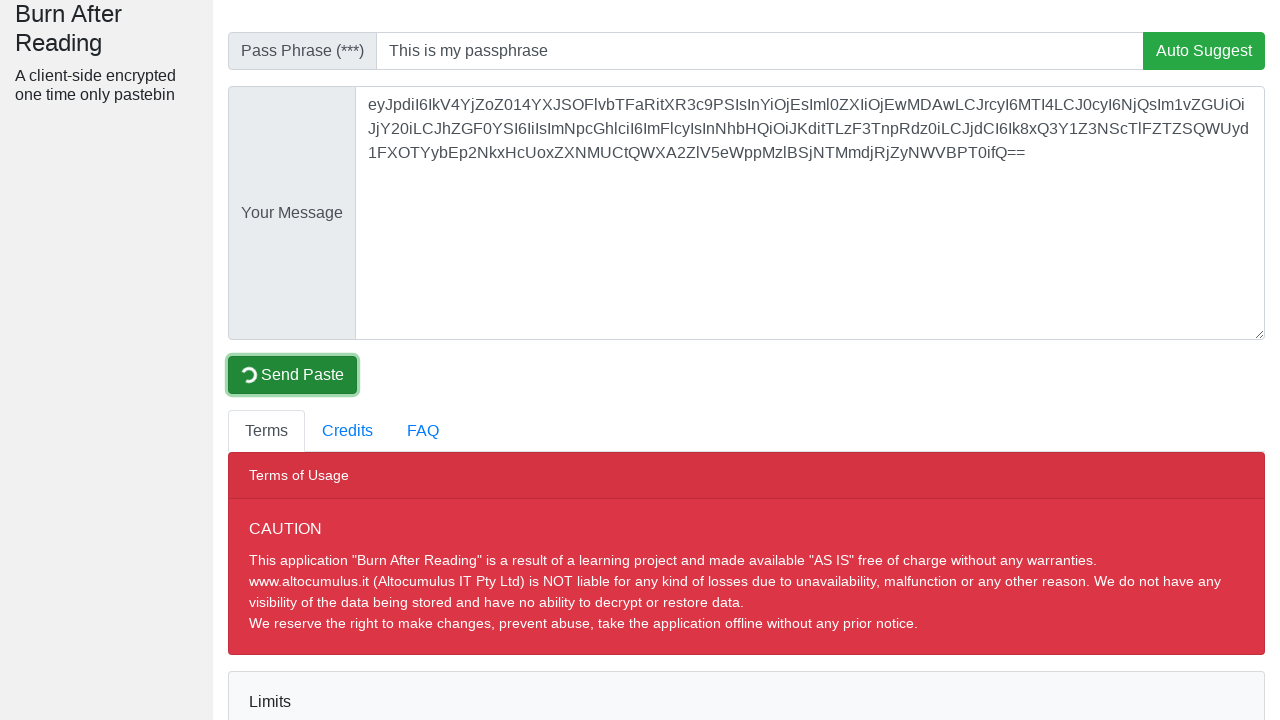

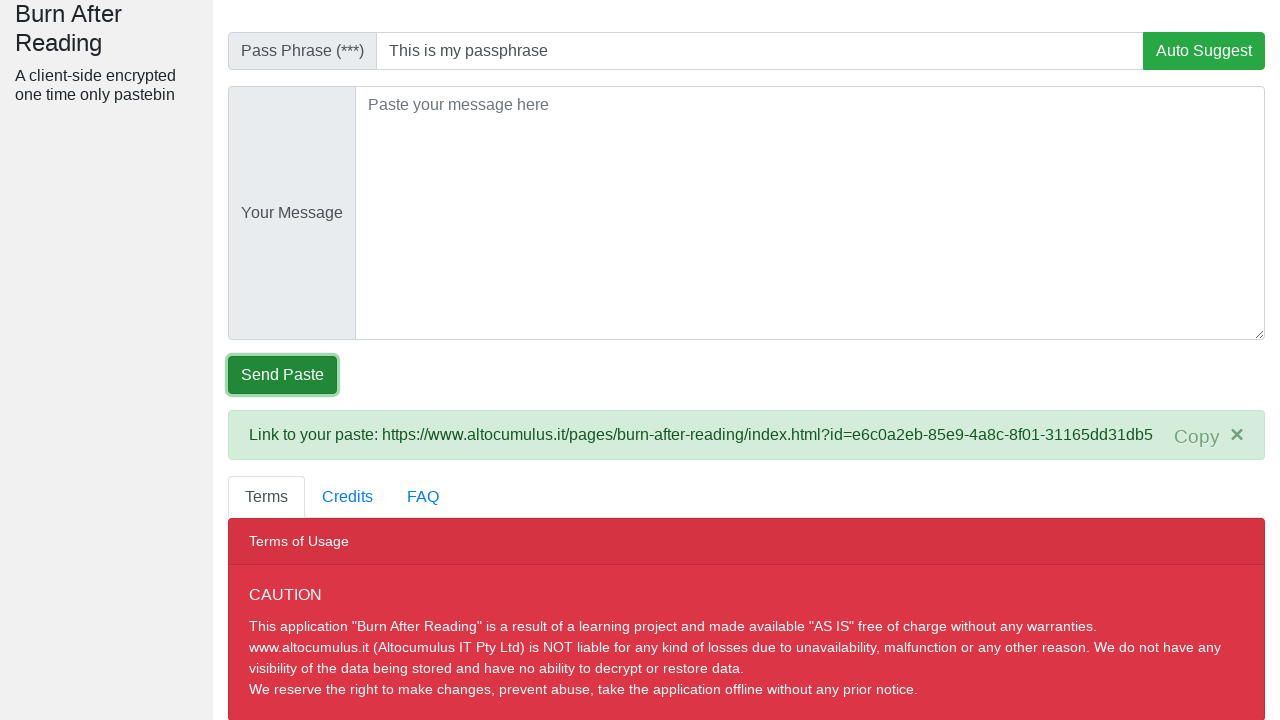